Tests checkbox functionality by verifying default selection states, clicking checkboxes to toggle them, and confirming the updated states.

Starting URL: http://the-internet.herokuapp.com/checkboxes

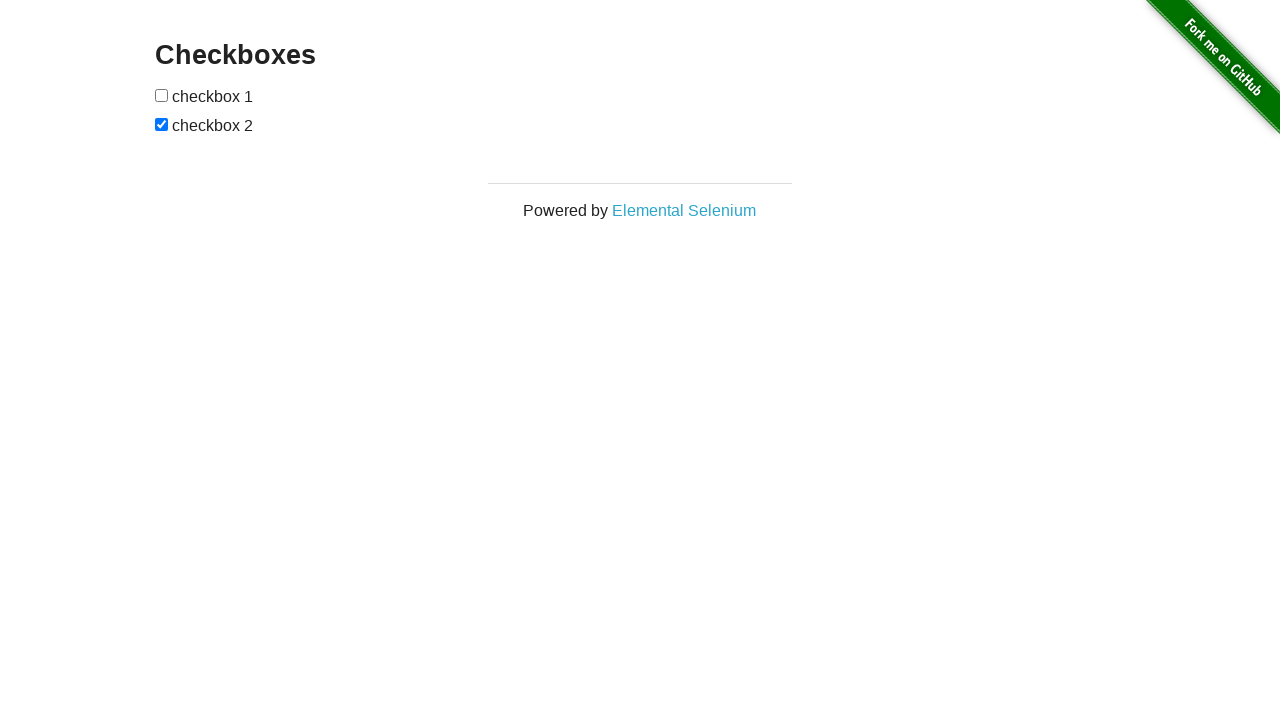

Located first checkbox element
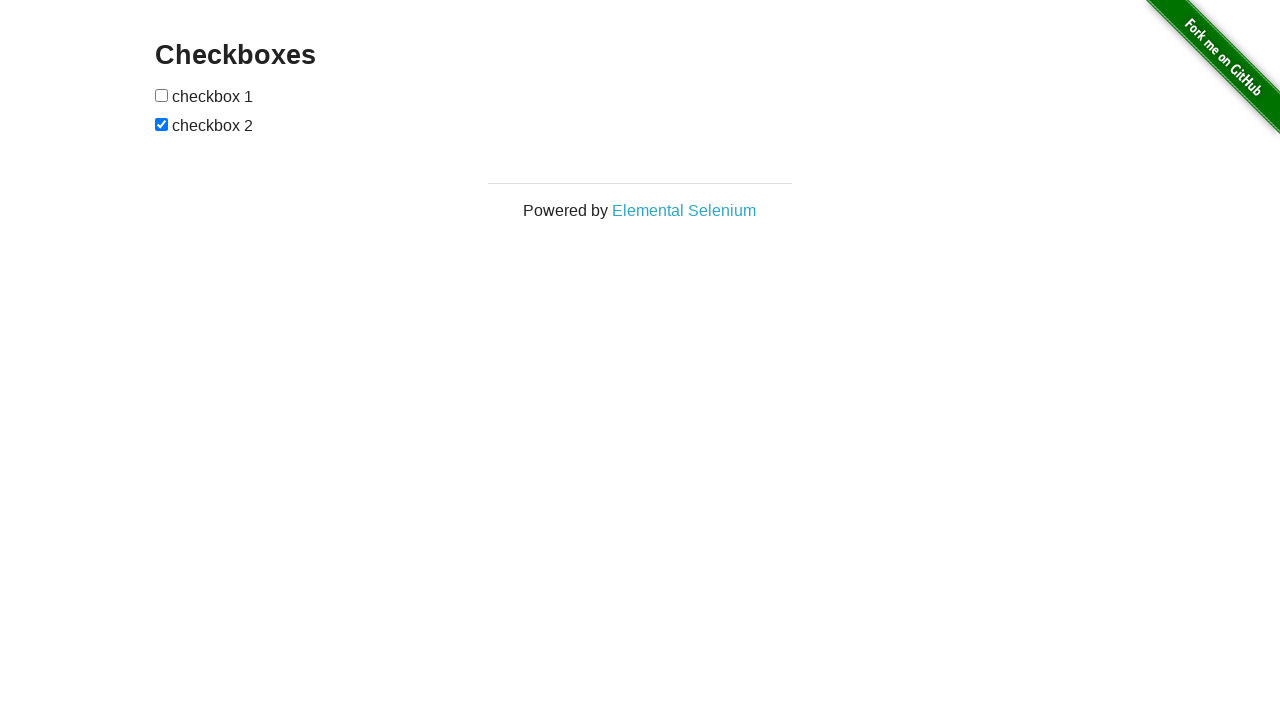

Located second checkbox element
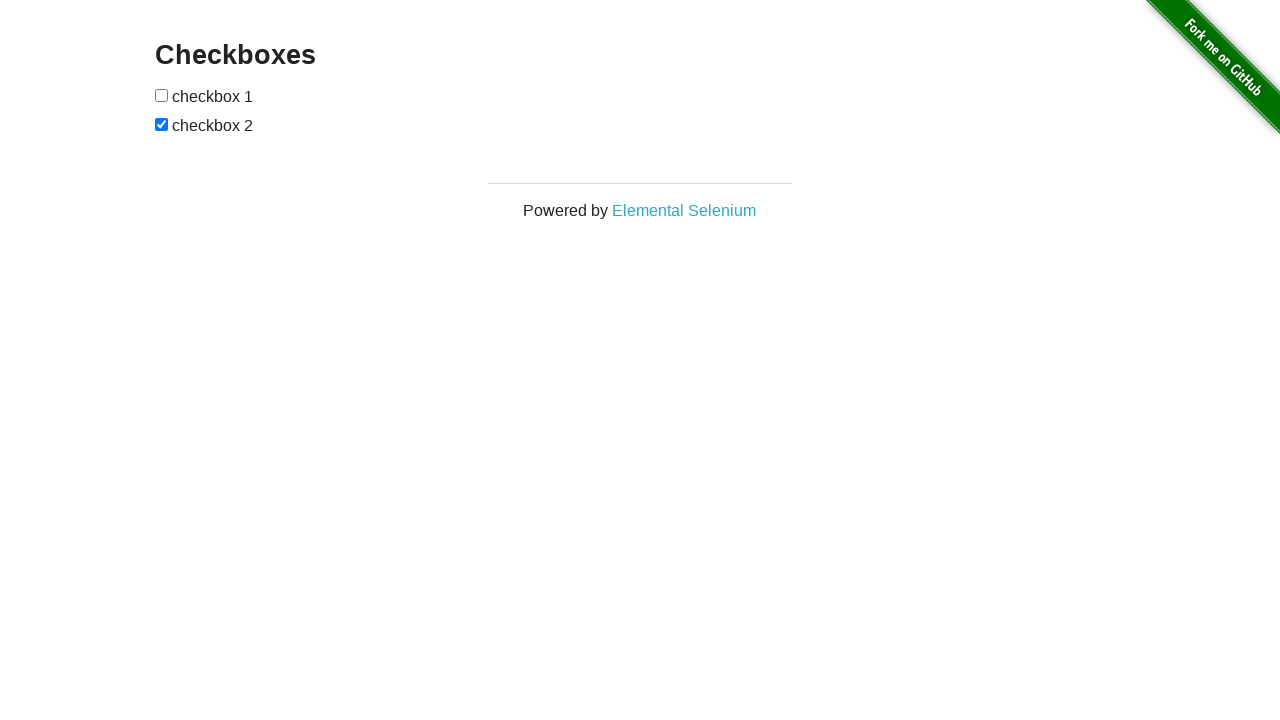

Verified checkbox 1 is not selected by default
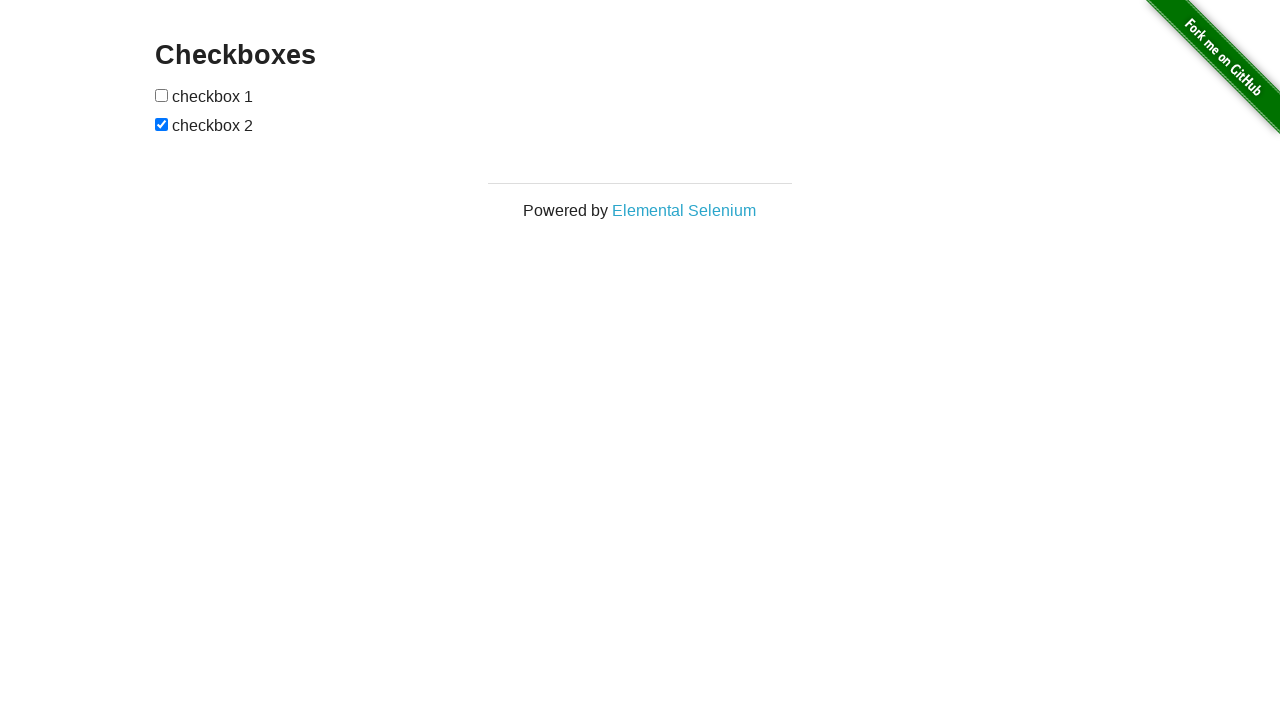

Verified checkbox 2 is selected by default
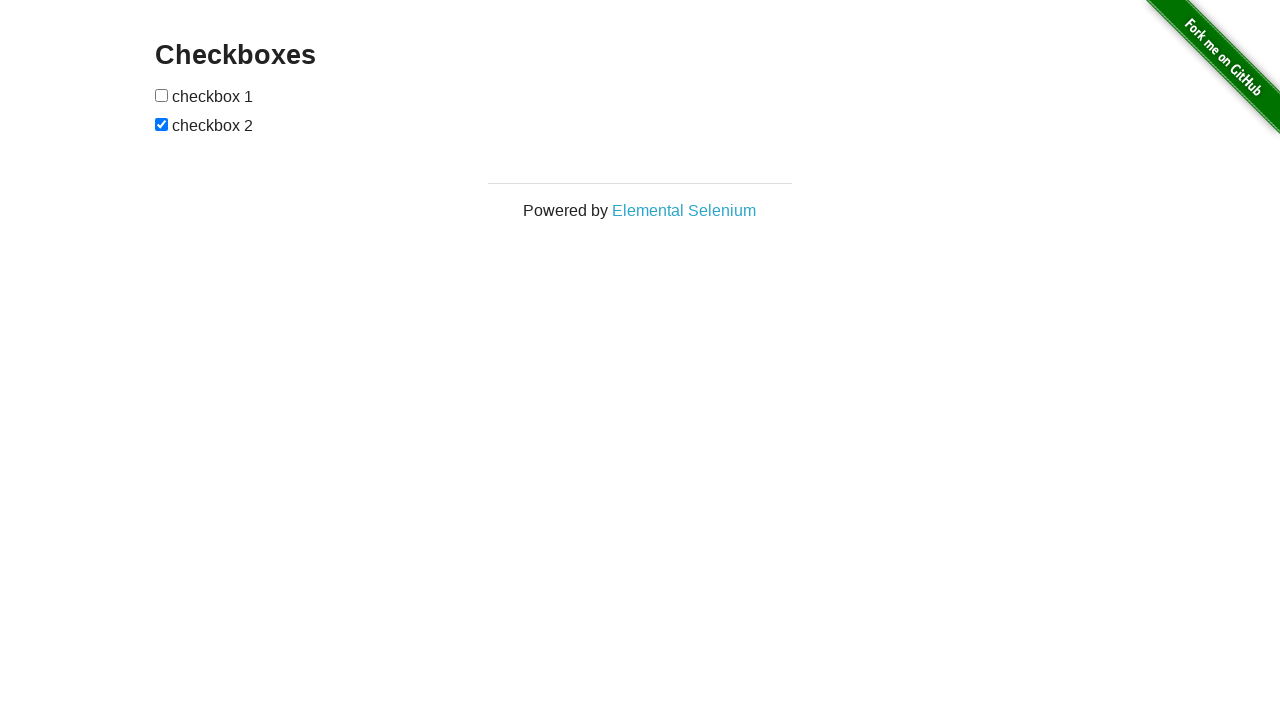

Clicked checkbox 1 to select it at (162, 95) on input[type='checkbox'] >> nth=0
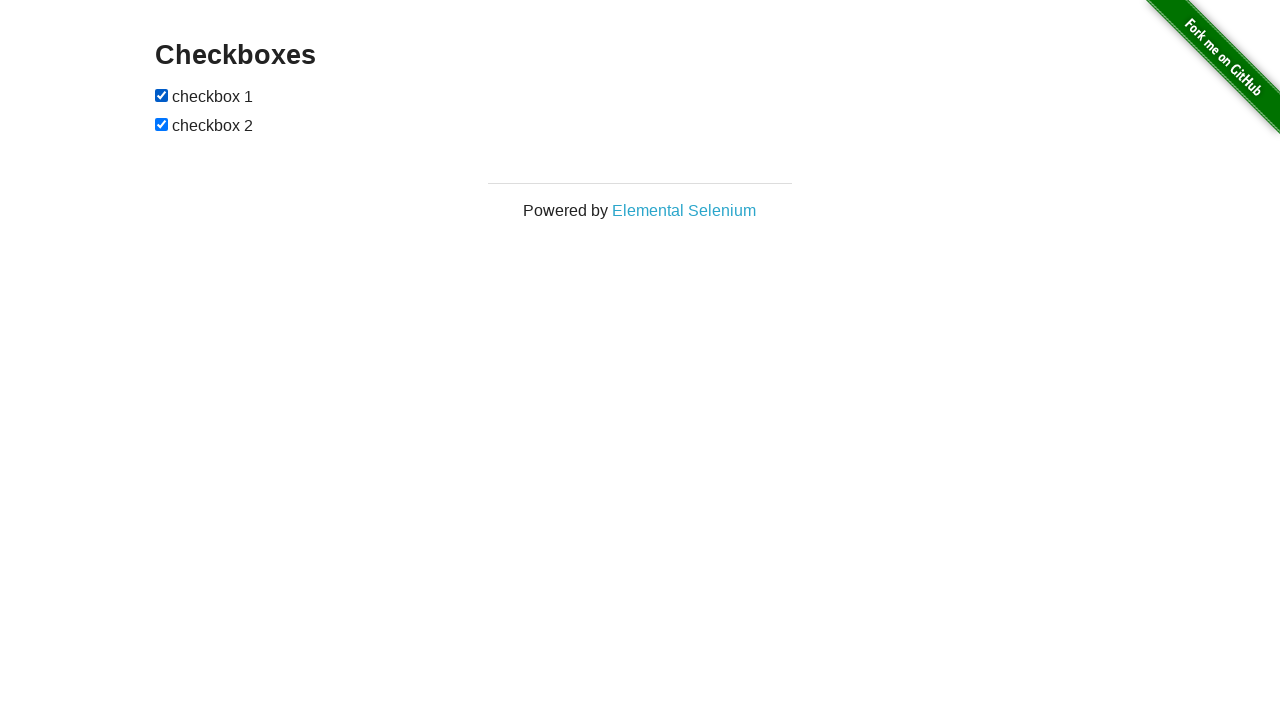

Clicked checkbox 2 to deselect it at (162, 124) on input[type='checkbox'] >> nth=1
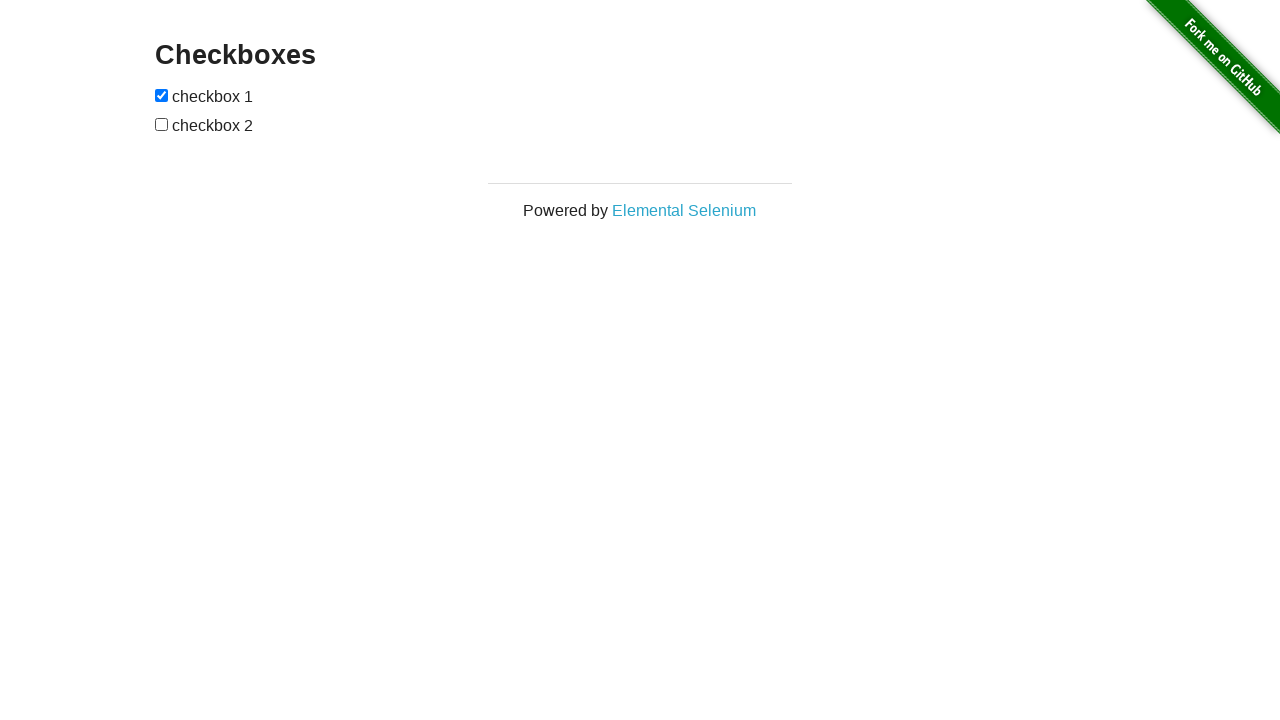

Verified checkbox 1 is now selected after clicking
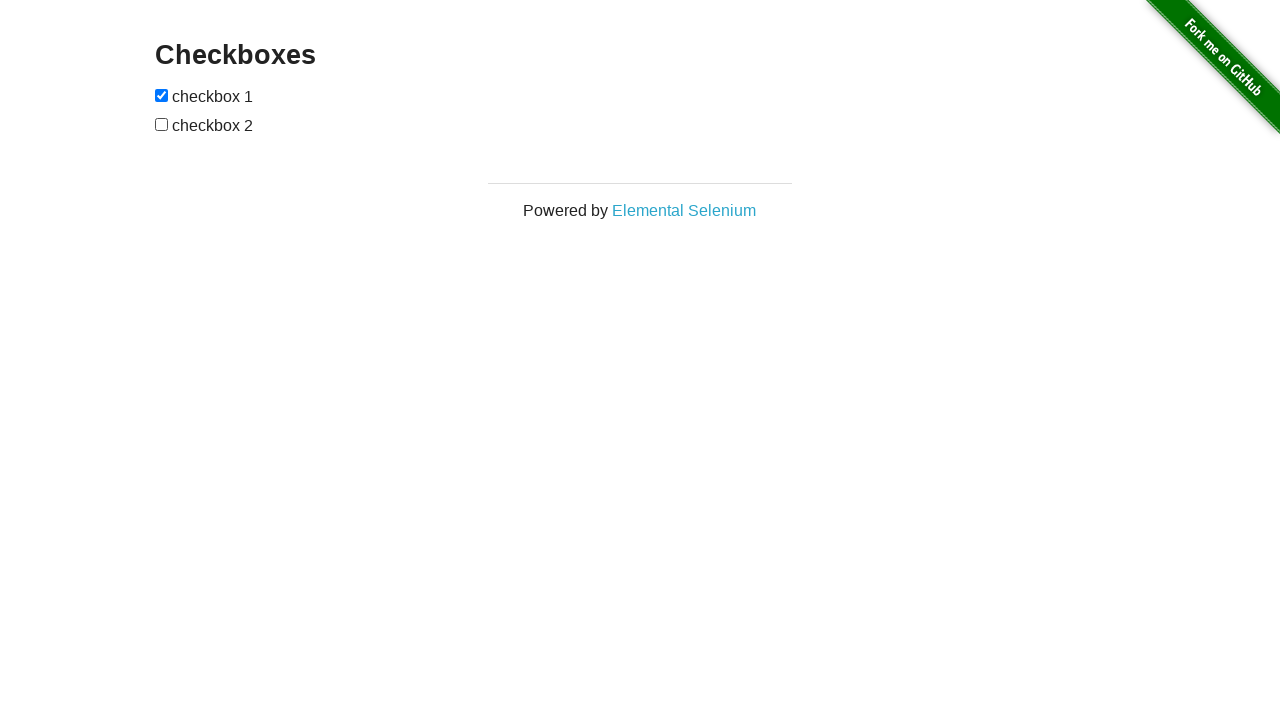

Verified checkbox 2 is now deselected after clicking
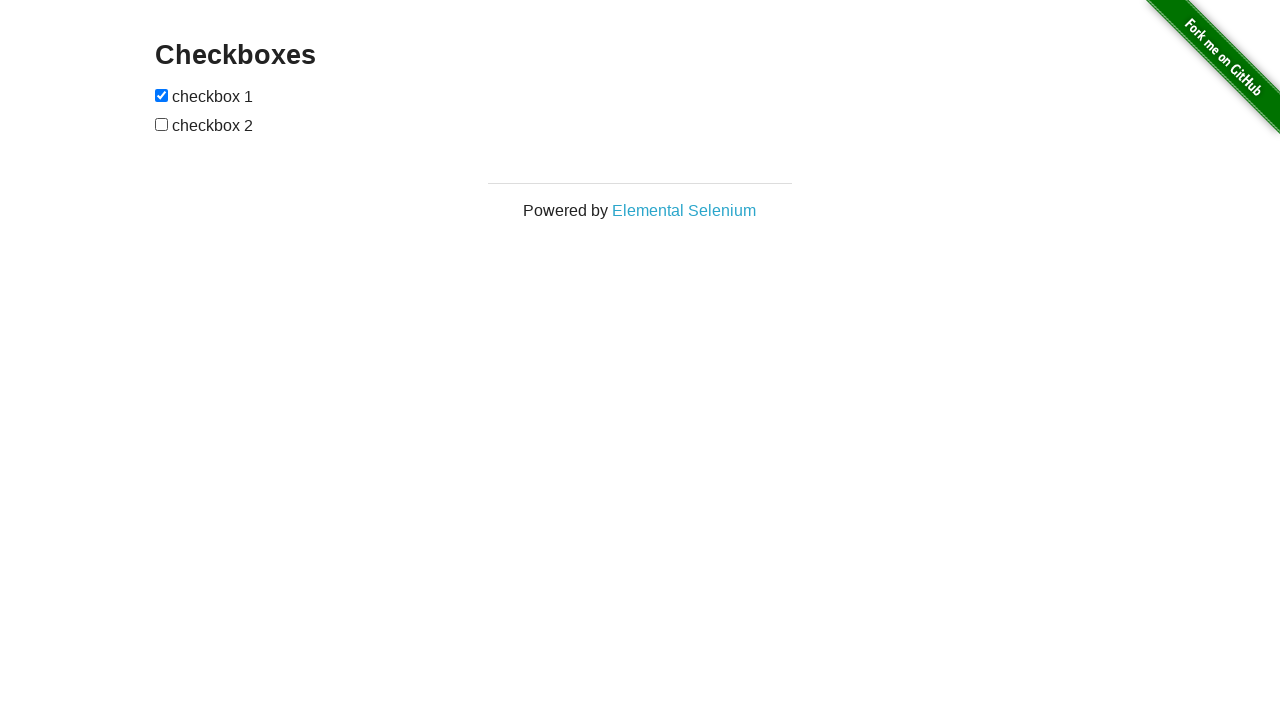

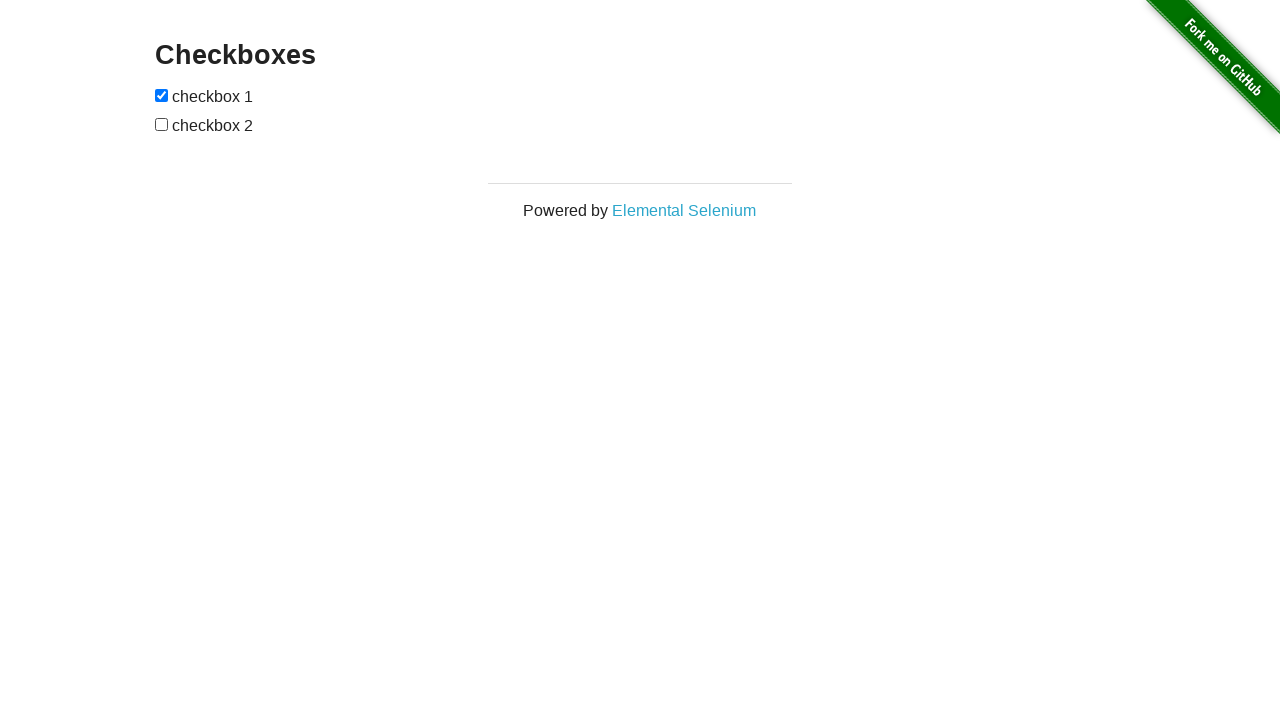